Tests browser window manipulation operations including resizing, repositioning, and navigation controls on a music website

Starting URL: https://wynk.in/music

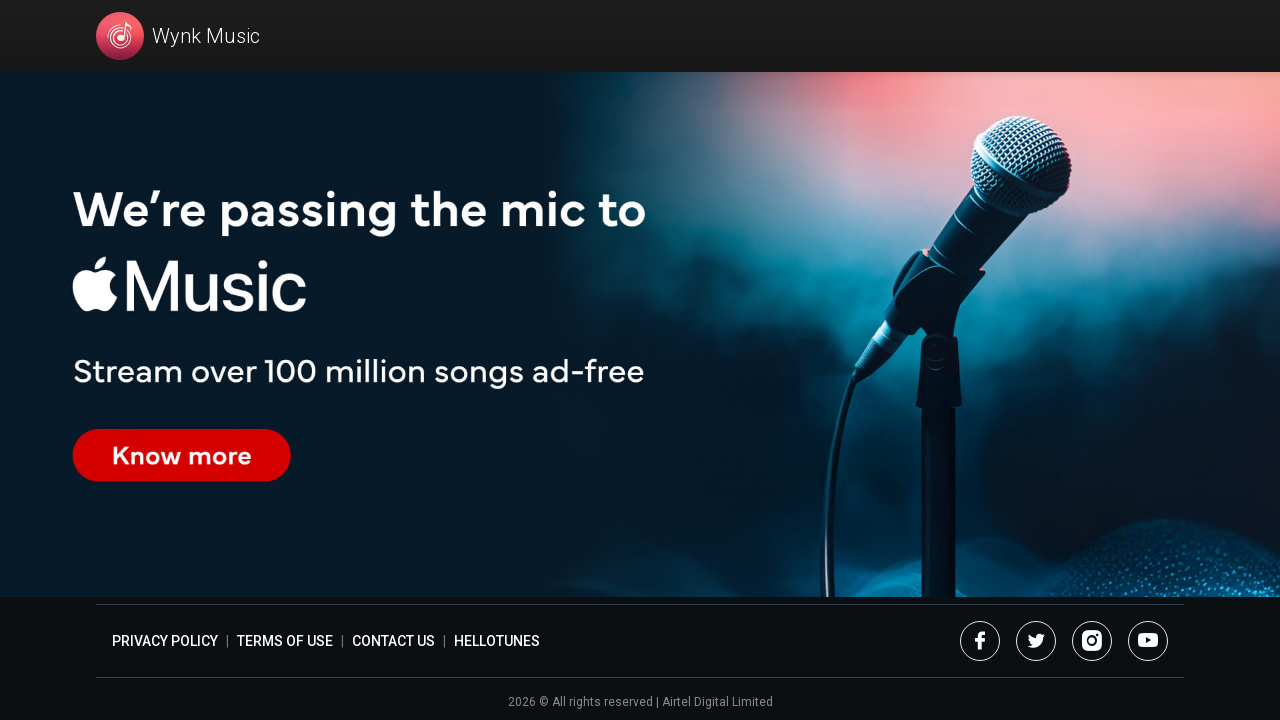

Retrieved page title from Wynk music website
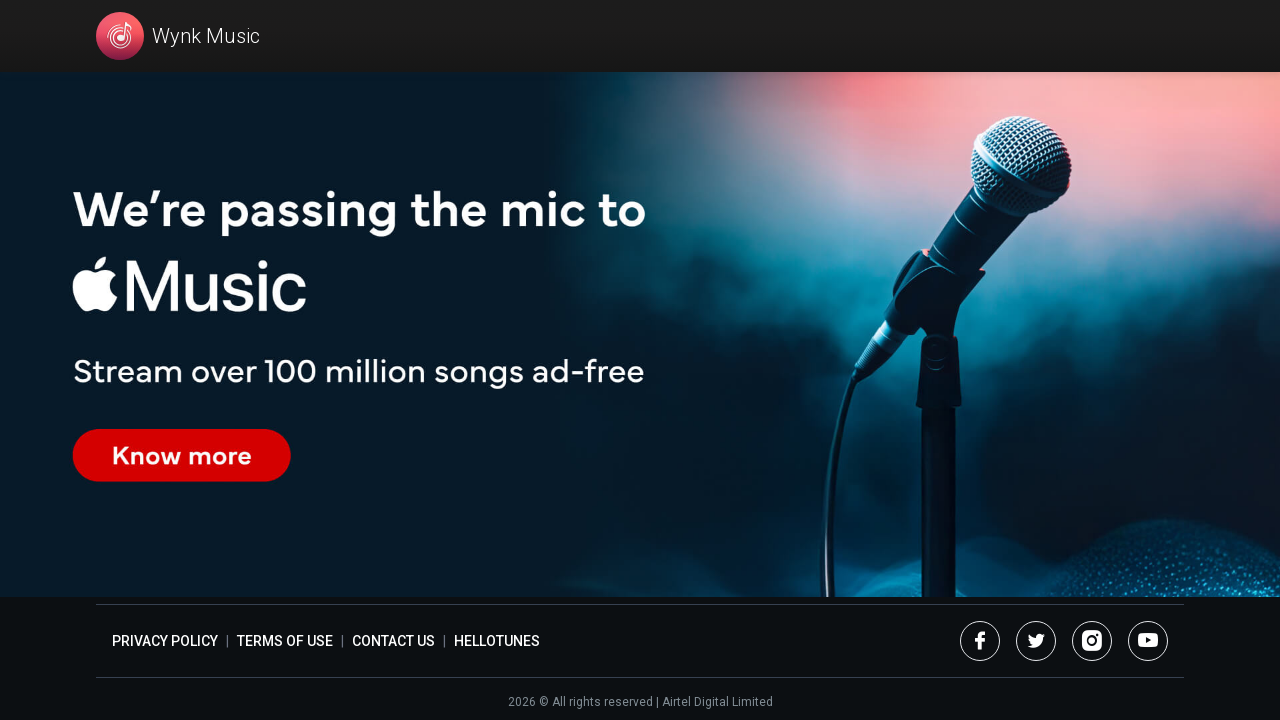

Resized browser window to maximum size (1920x1080)
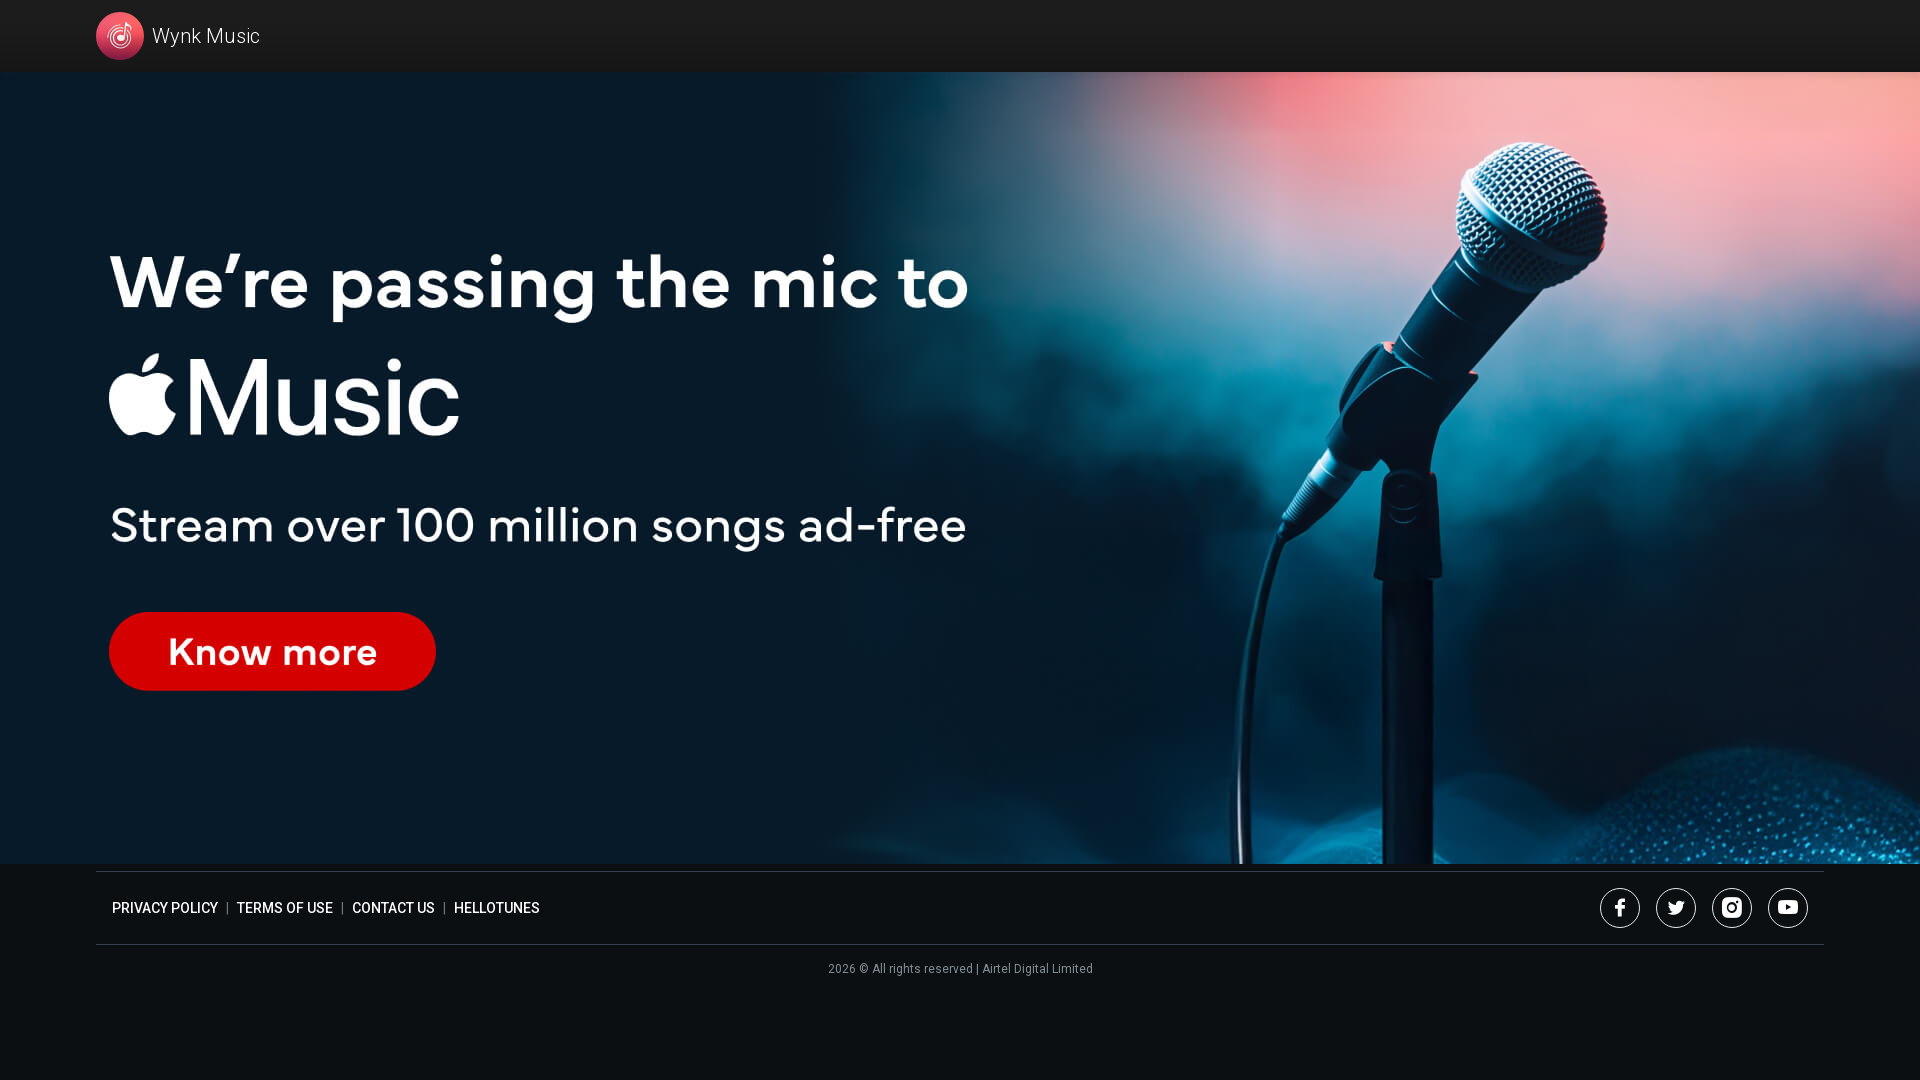

Resized browser window to small size (20x30)
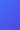

Refreshed the current page
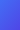

Navigated back to previous page
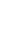

Navigated forward to next page
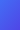

Navigated to OrangeHRM demo website
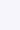

Resized browser window back to maximum size (1920x1080)
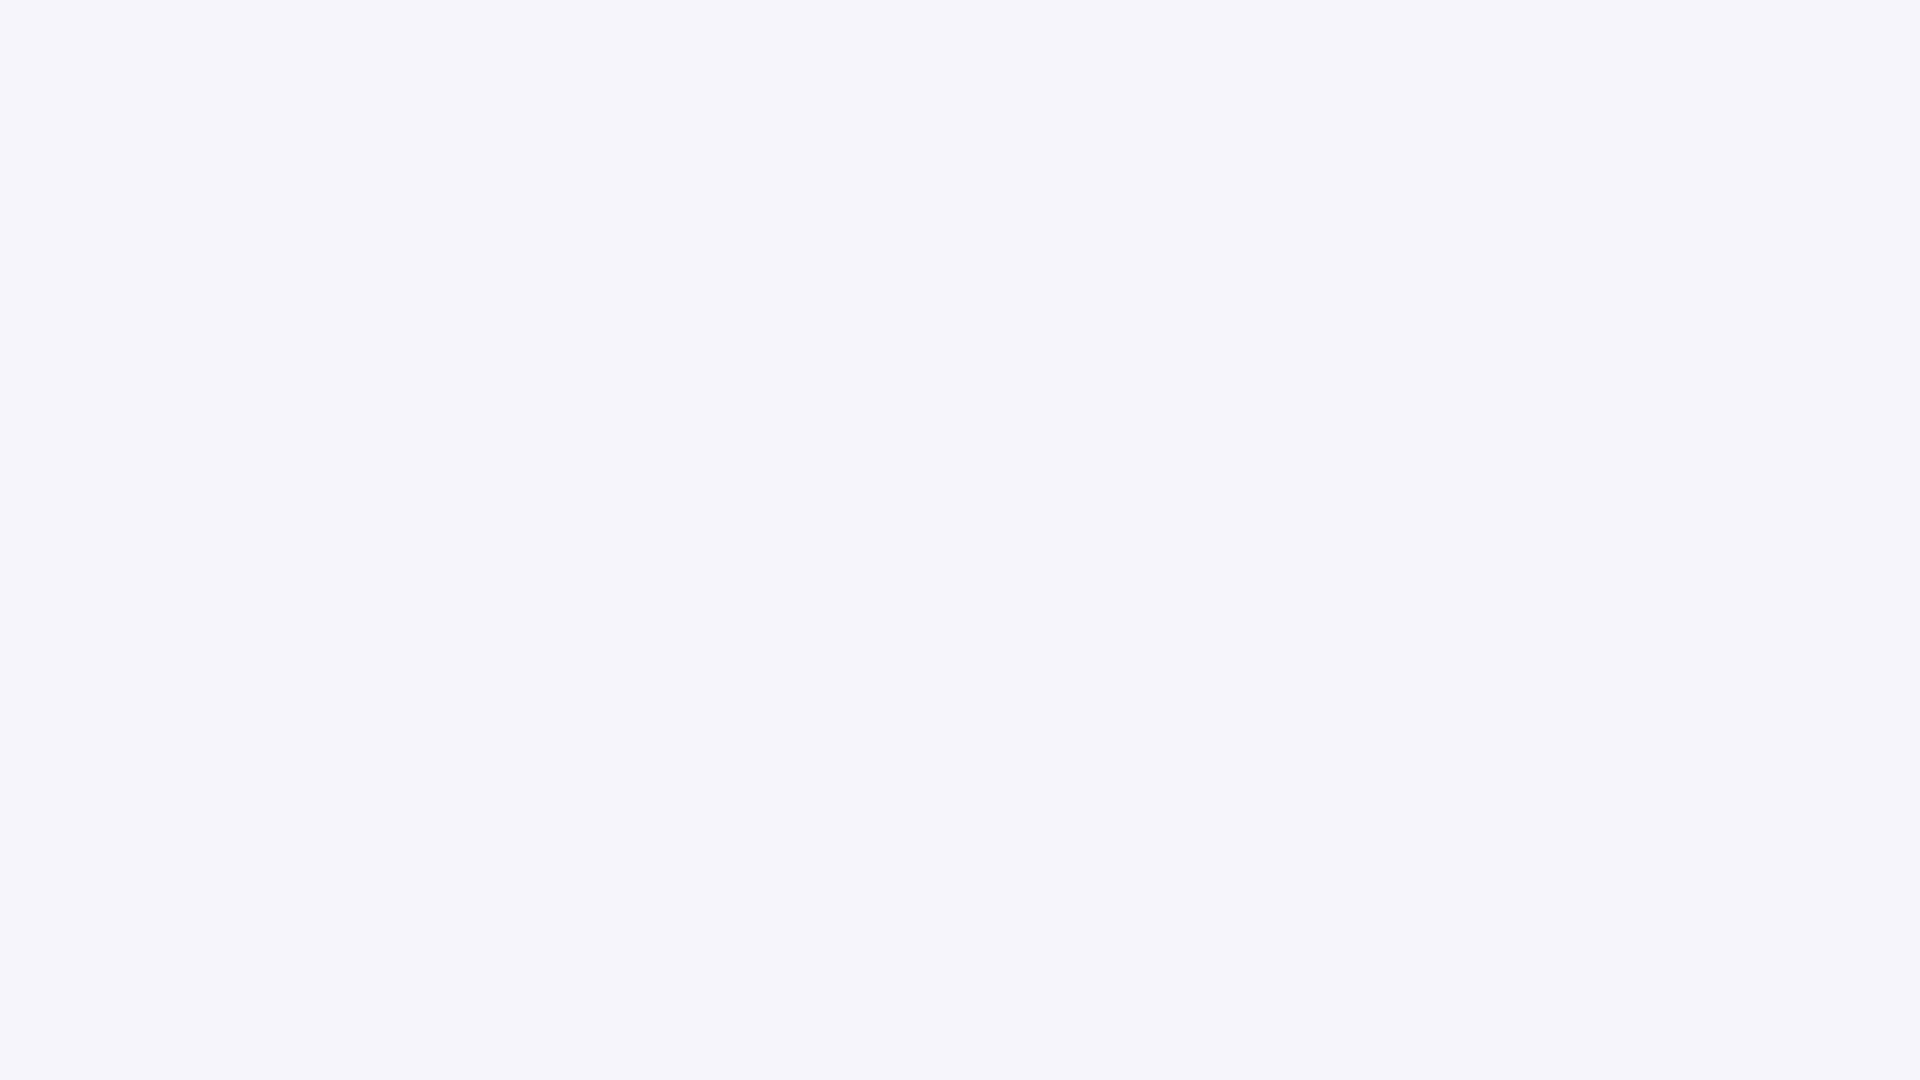

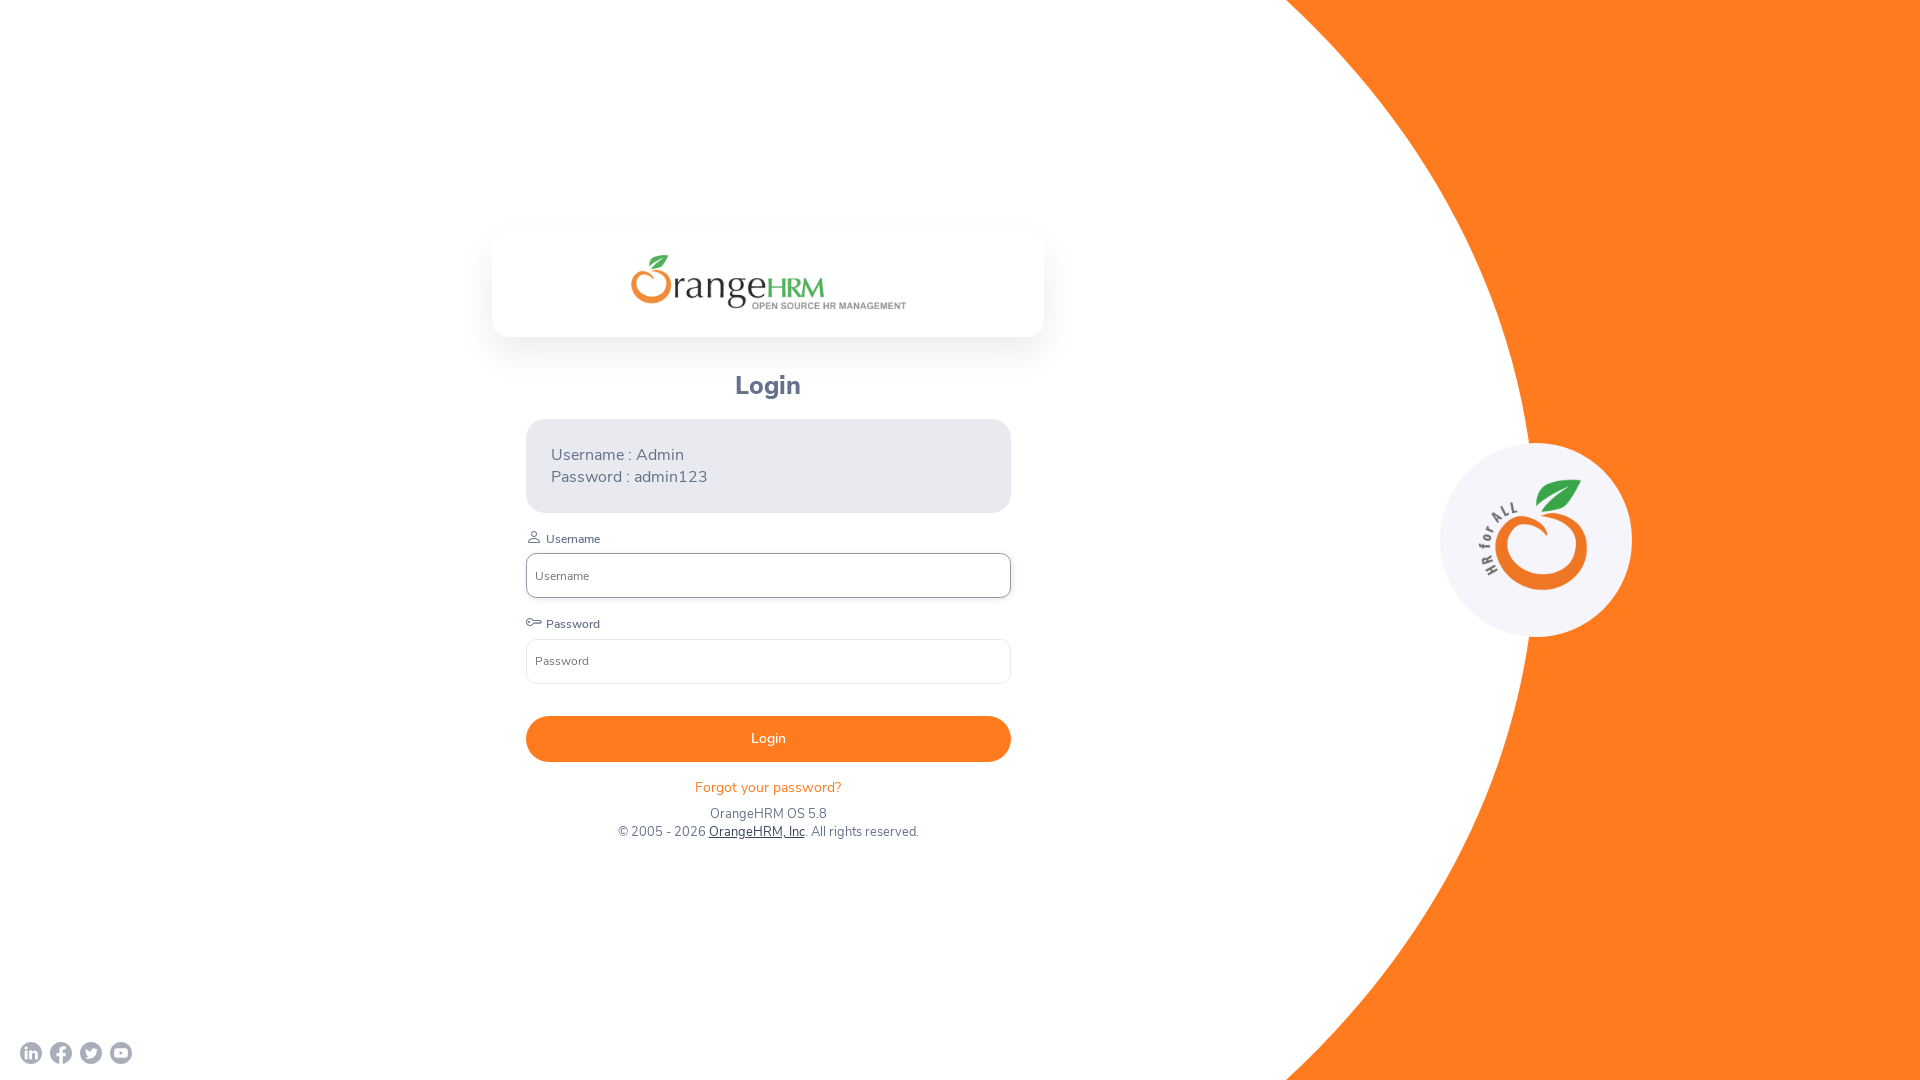